Tests radio button and checkbox selection states by clicking them and verifying their selected status

Starting URL: https://automationfc.github.io/basic-form/index.html

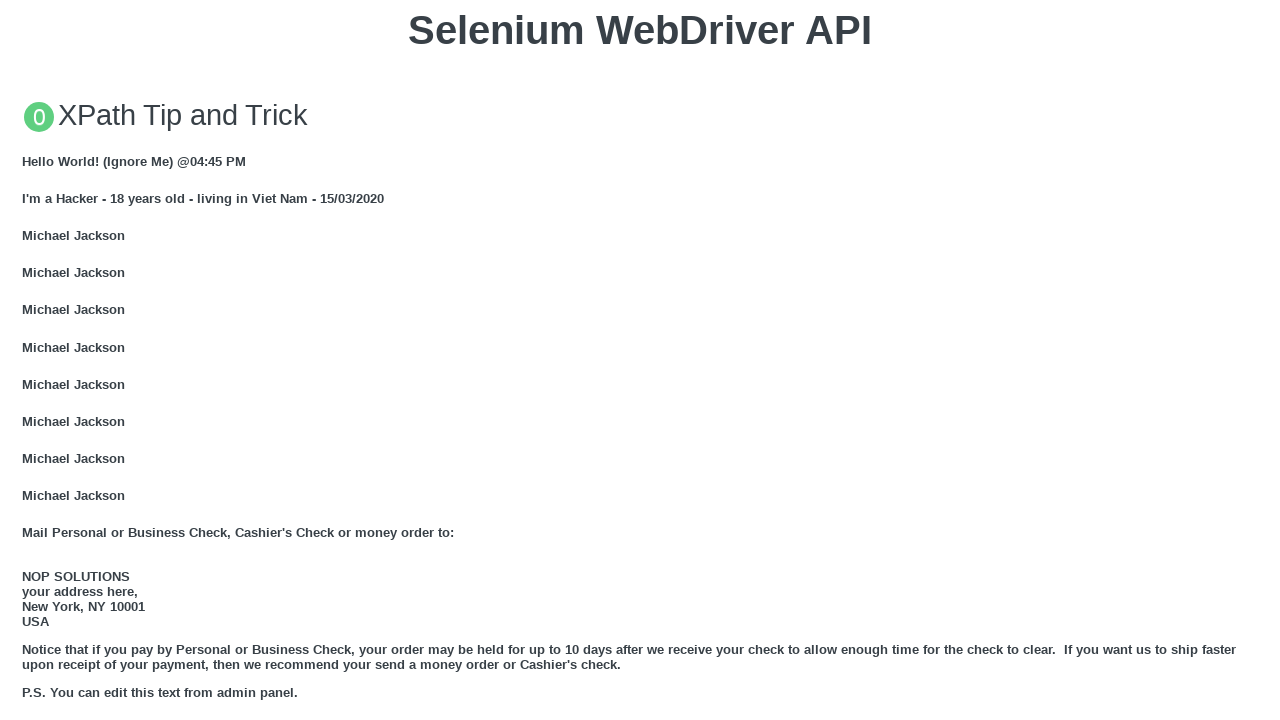

Clicked Under 18 radio button at (28, 360) on input#under_18
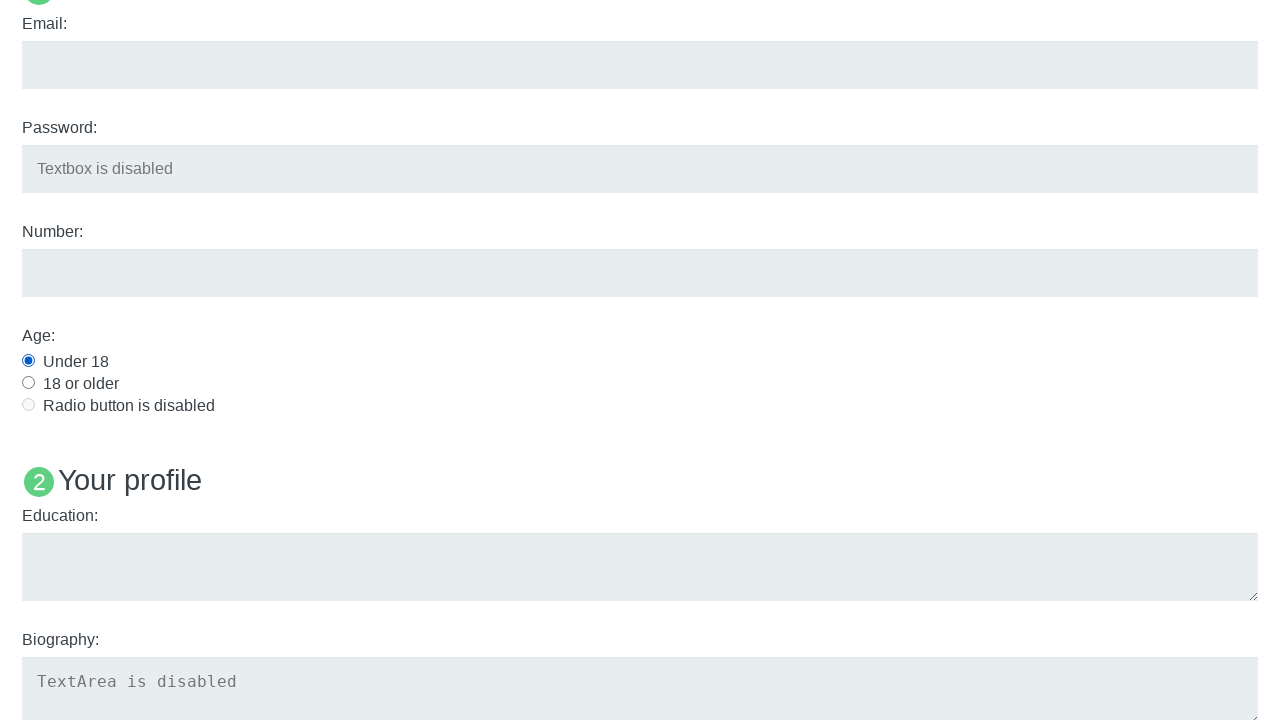

Clicked Java checkbox at (28, 361) on input#java
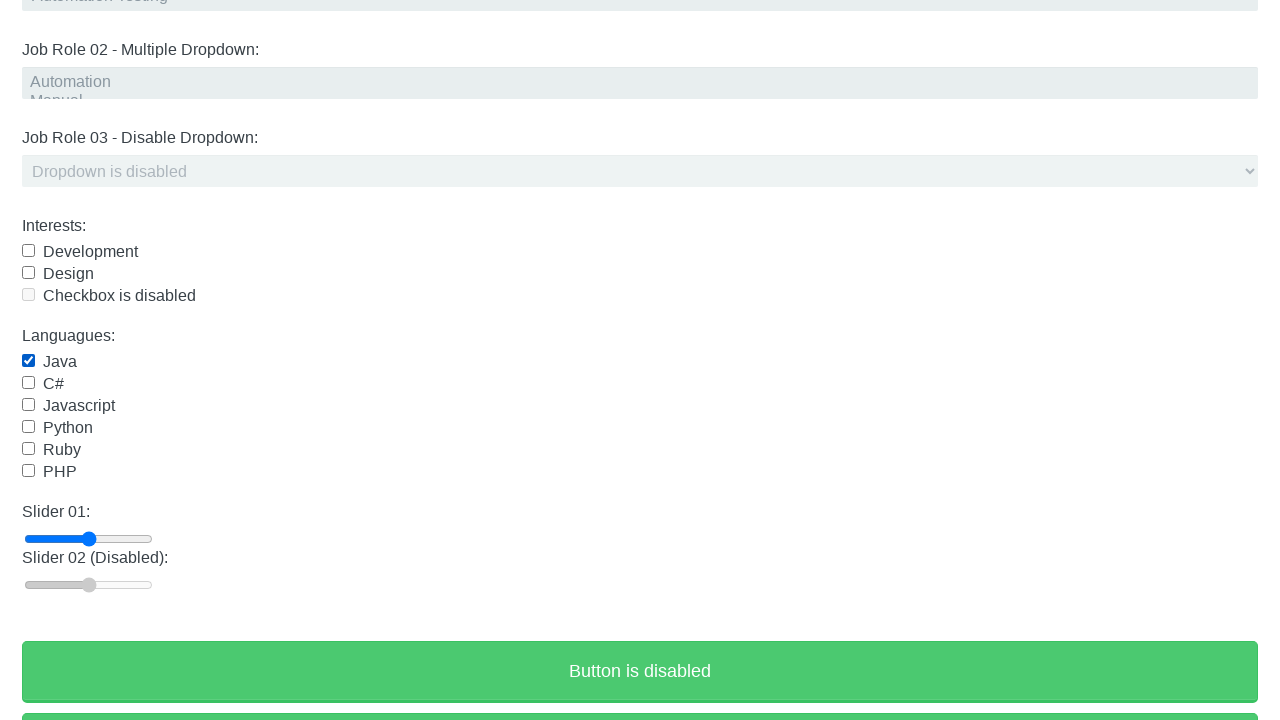

Verified Under 18 radio button is selected
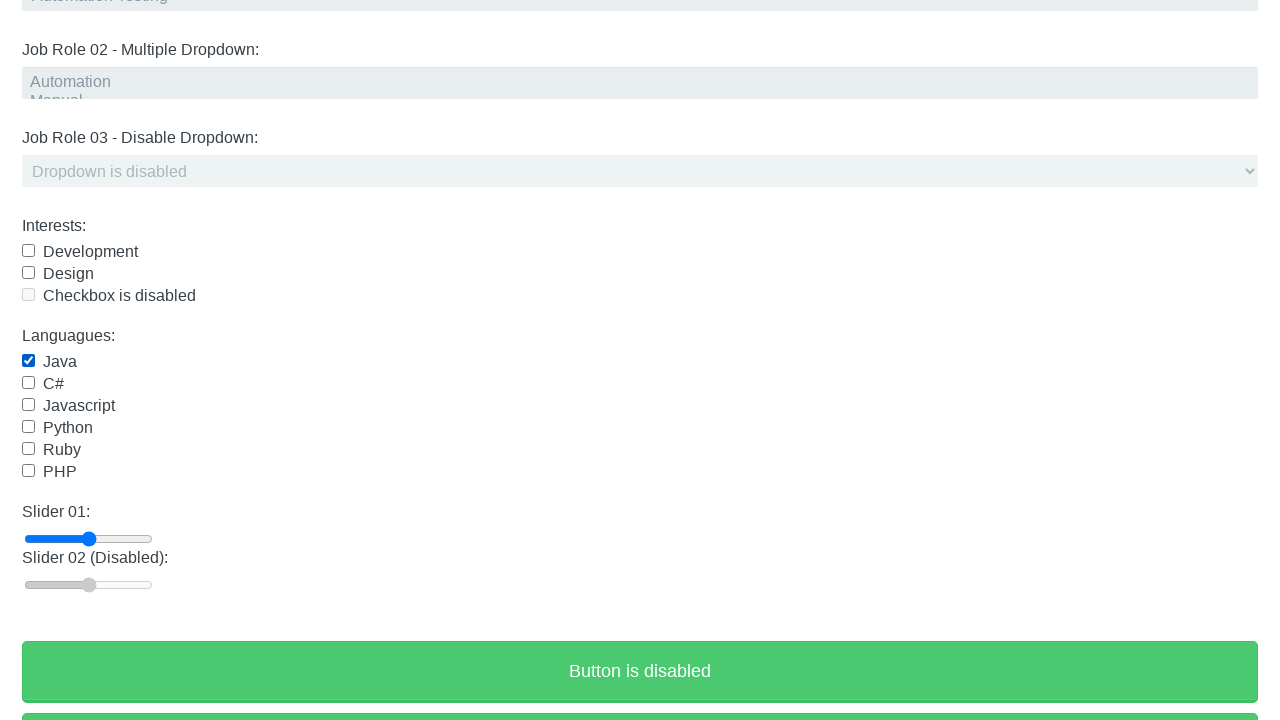

Verified Java checkbox is selected
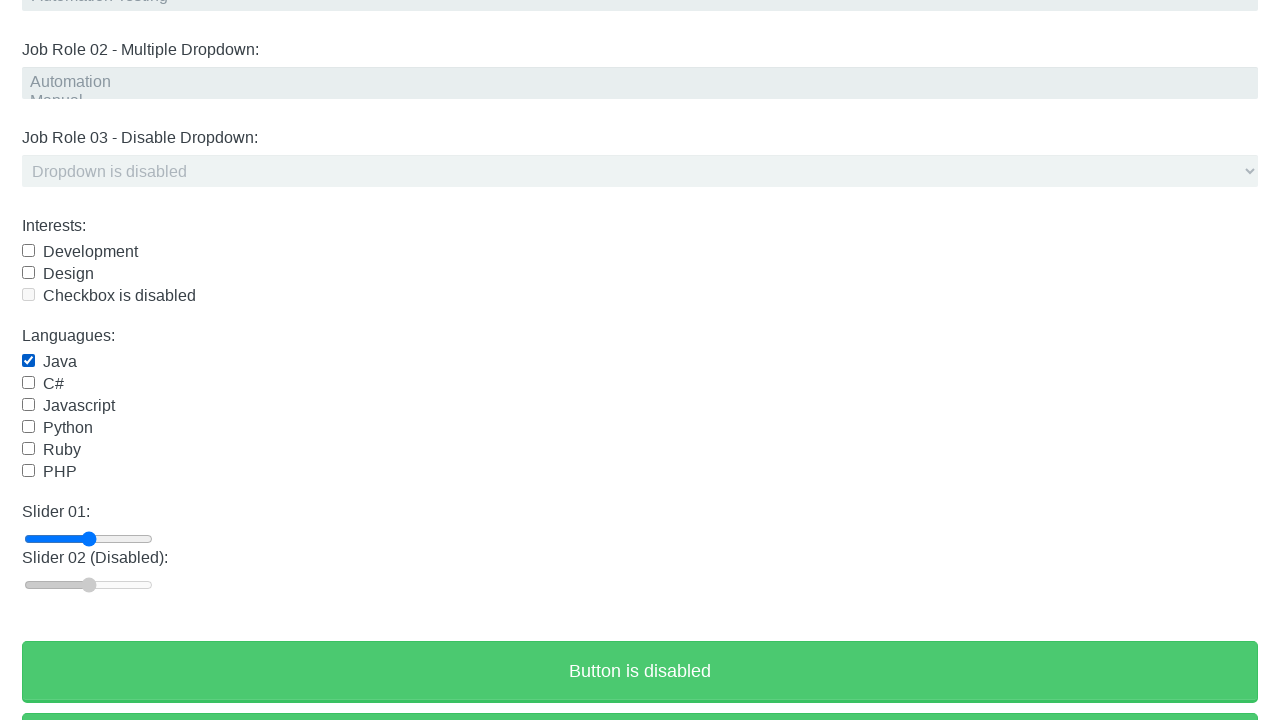

Clicked Java checkbox again to uncheck it at (28, 361) on input#java
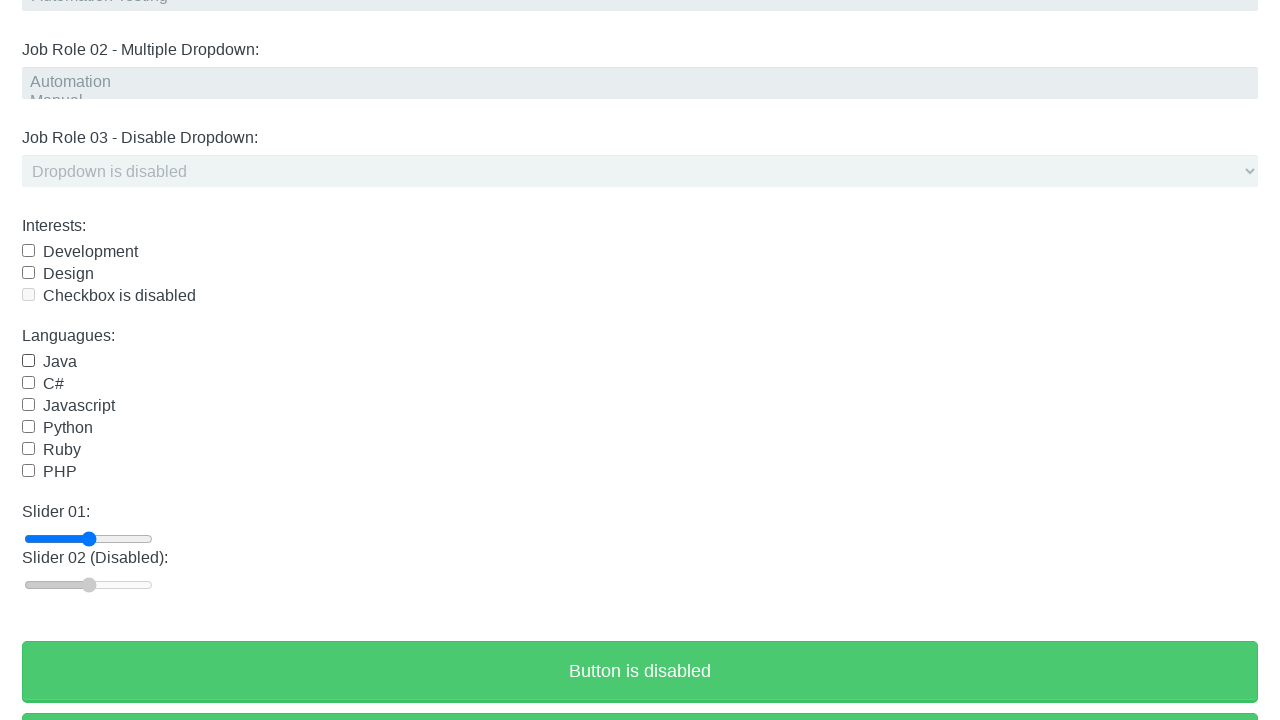

Waited 2 seconds for any state changes
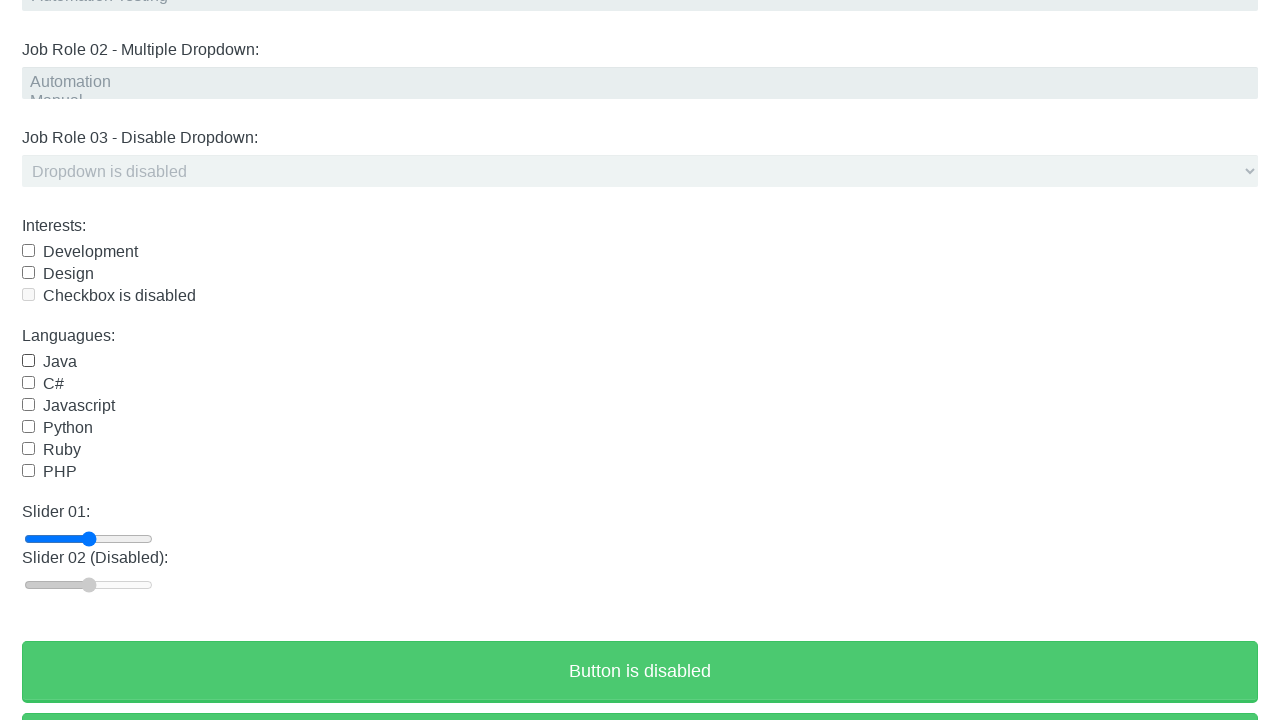

Verified Under 18 radio button is still selected
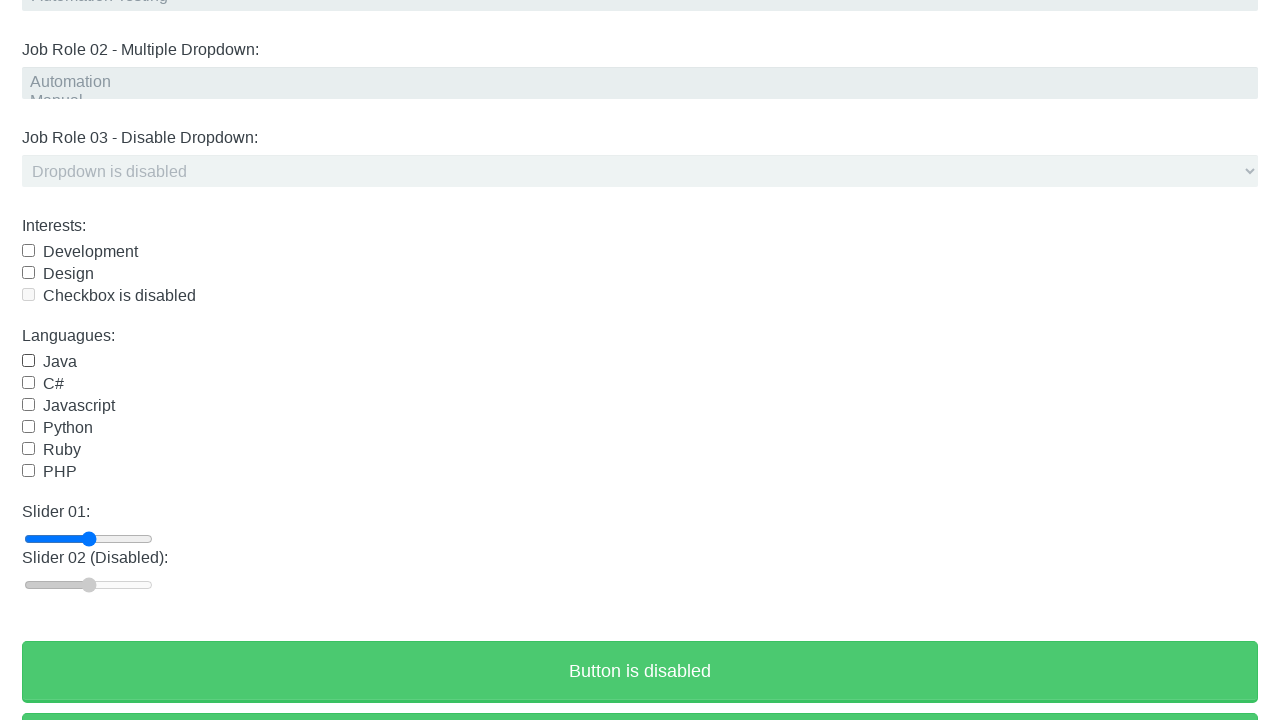

Verified Java checkbox is now unchecked
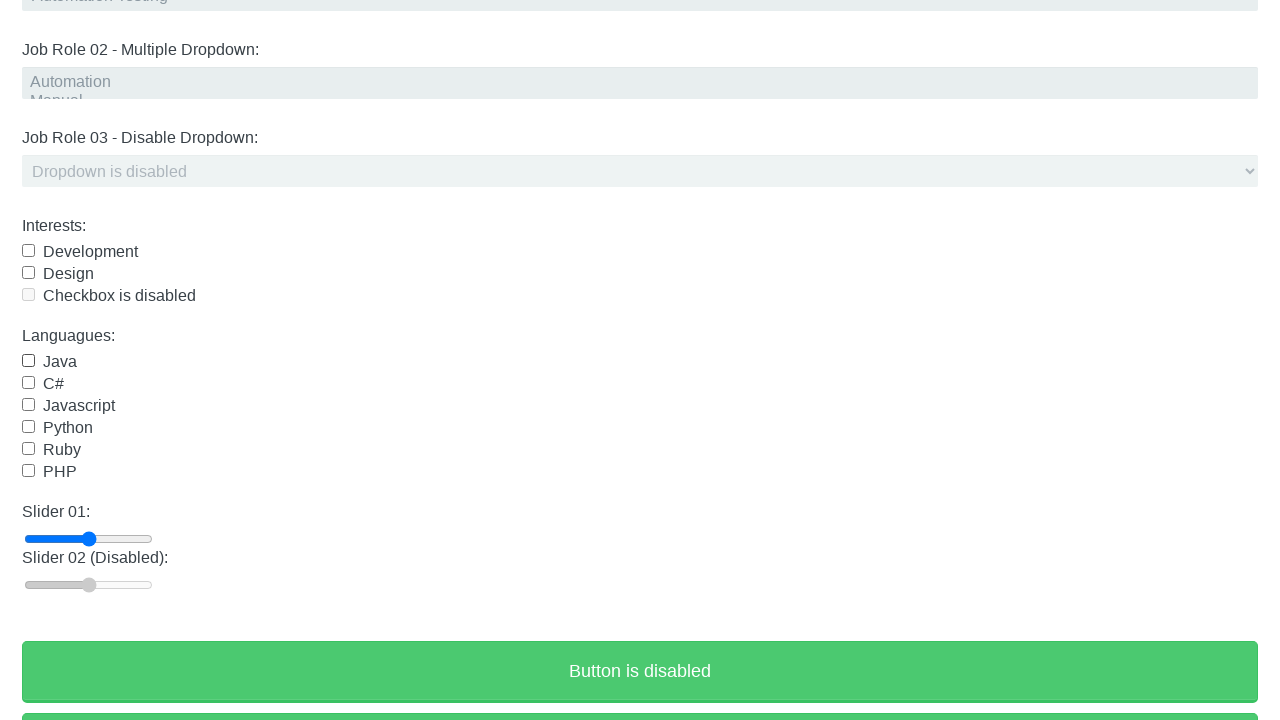

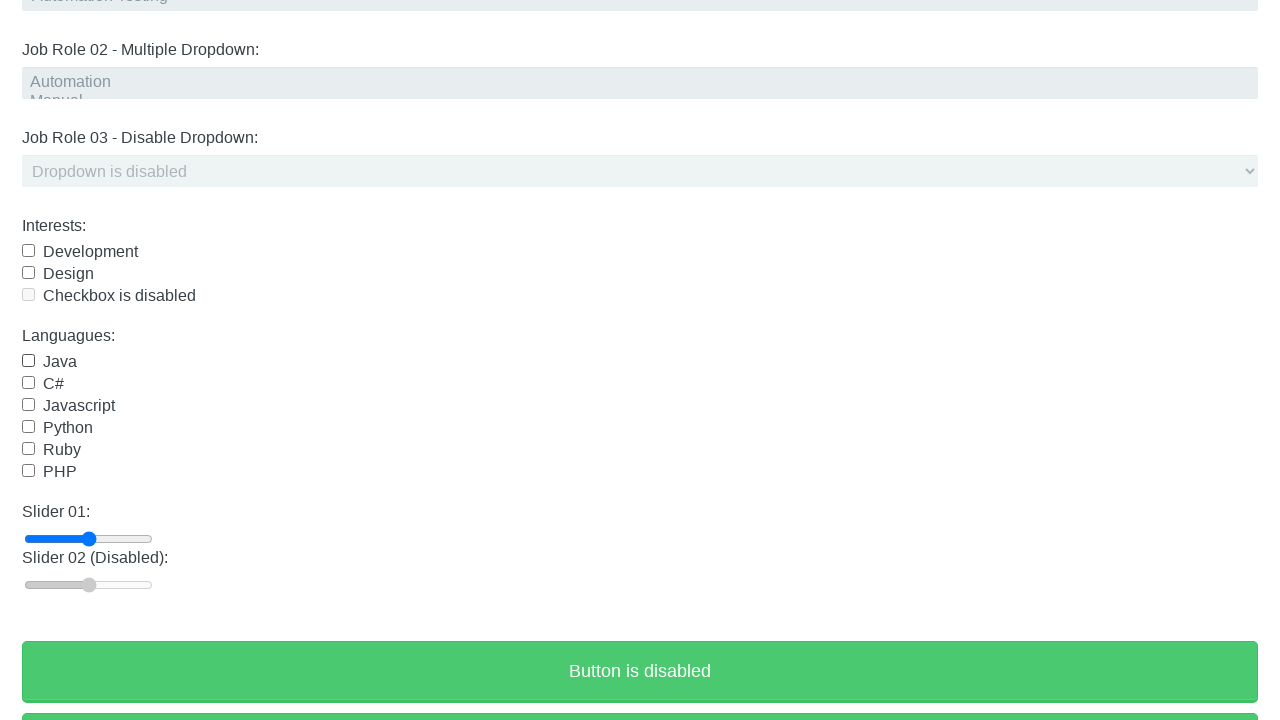